Navigates to a locators example page and verifies that an element with class "unbelievable" does not contain wrong text

Starting URL: https://kristinek.github.io/site/examples/locators

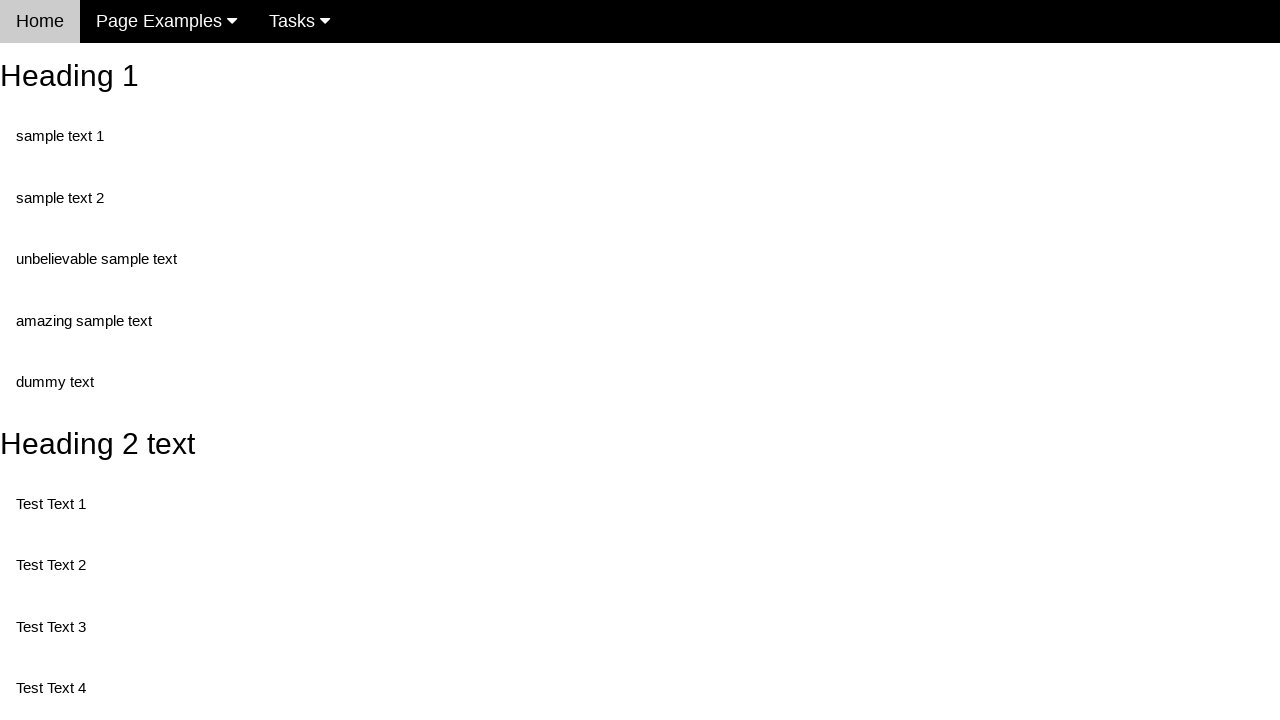

Navigated to locators example page
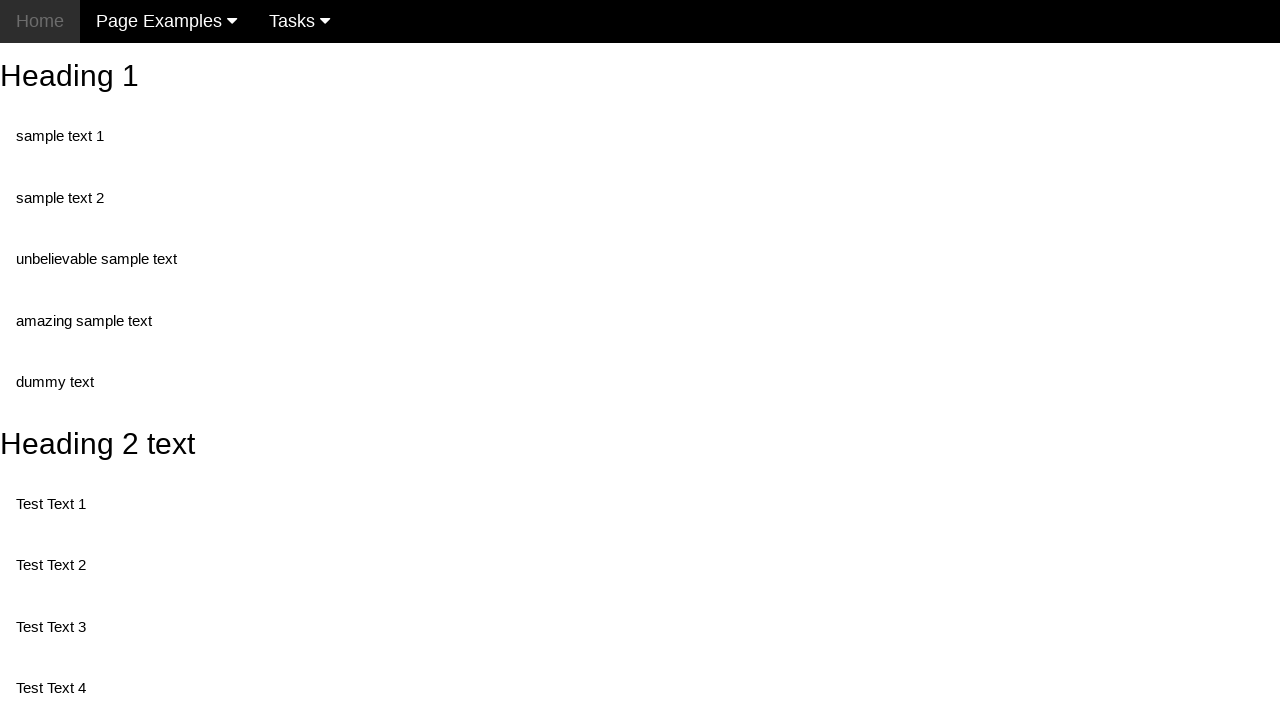

Retrieved text content from element with class 'unbelievable'
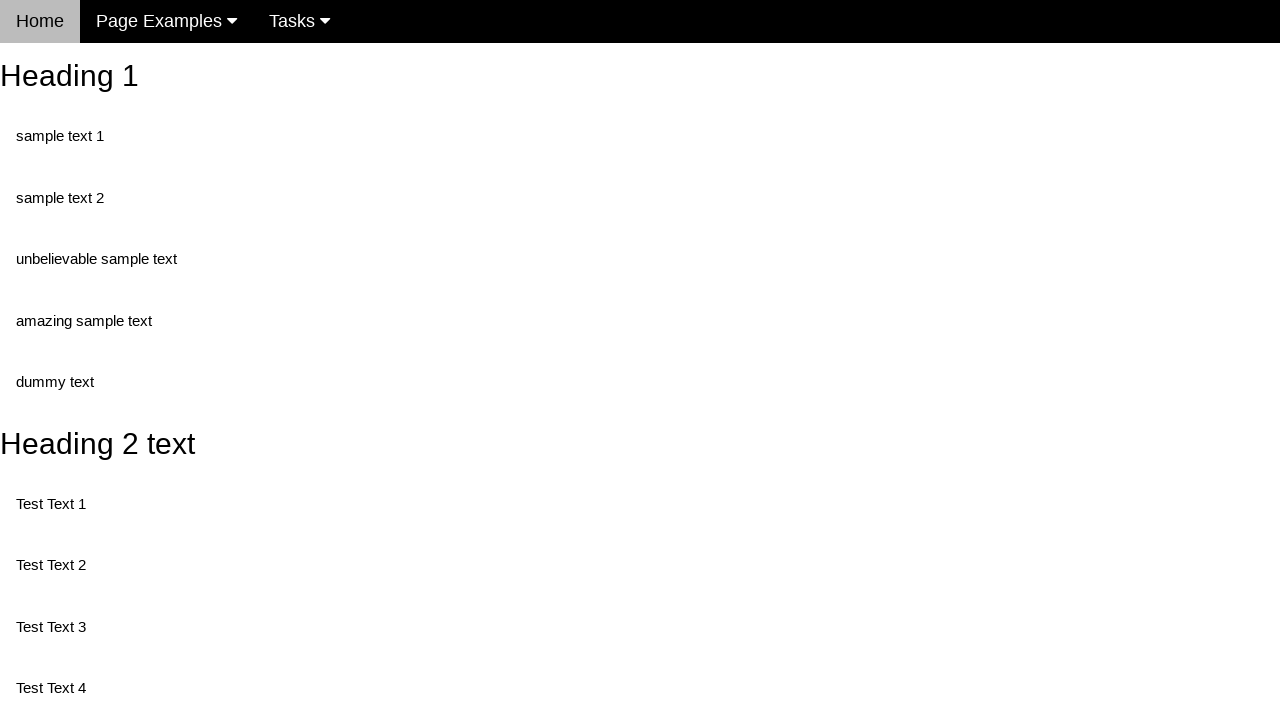

Verified element text equals 'unbelievable sample text'
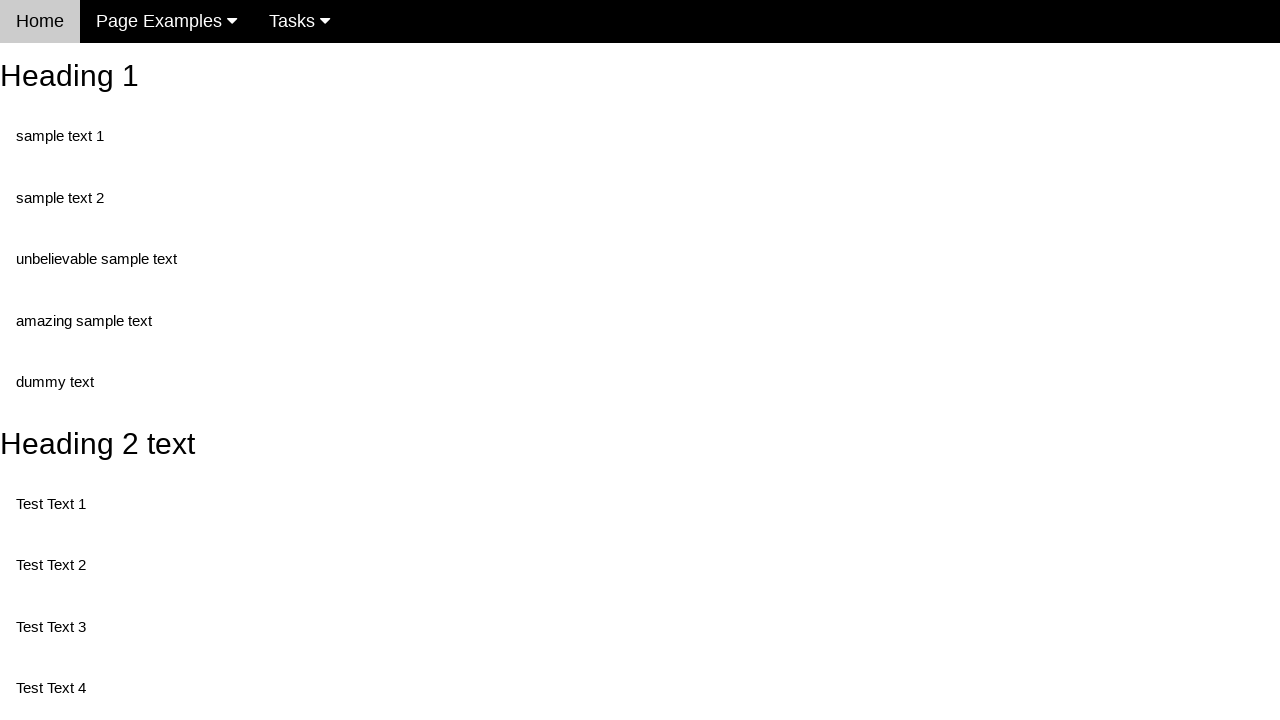

Verified element text does not contain 'wrong text'
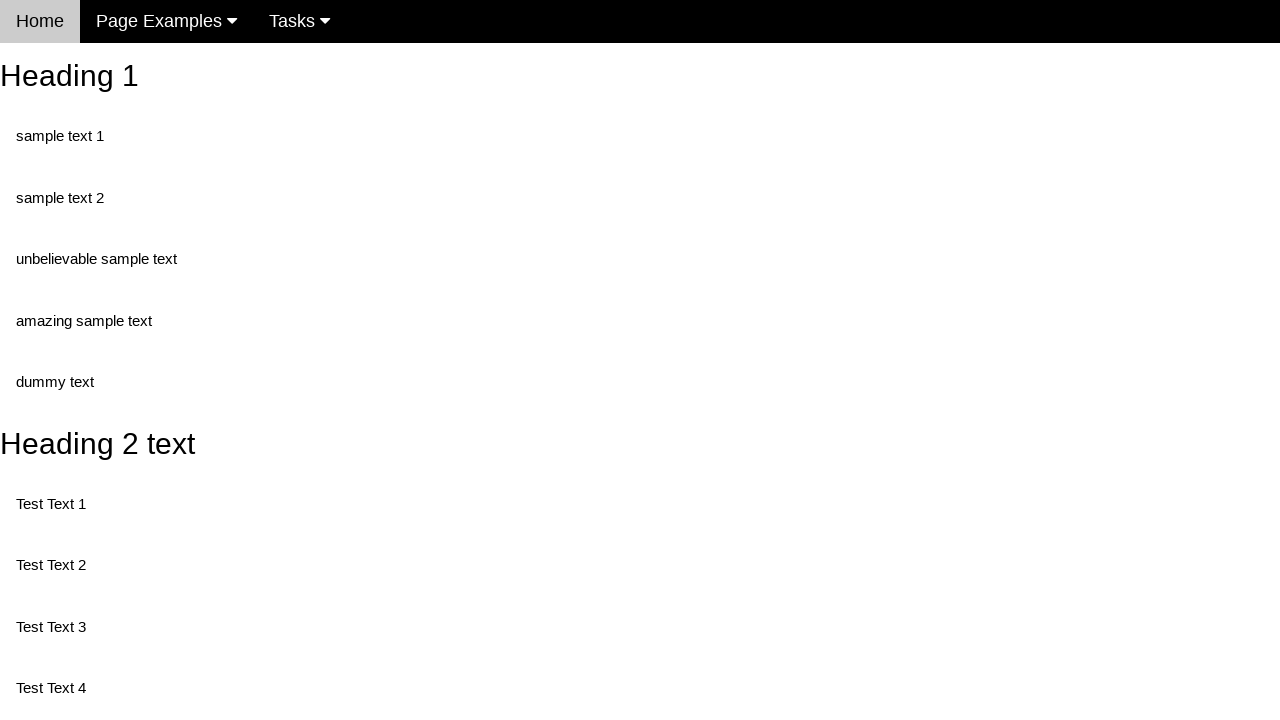

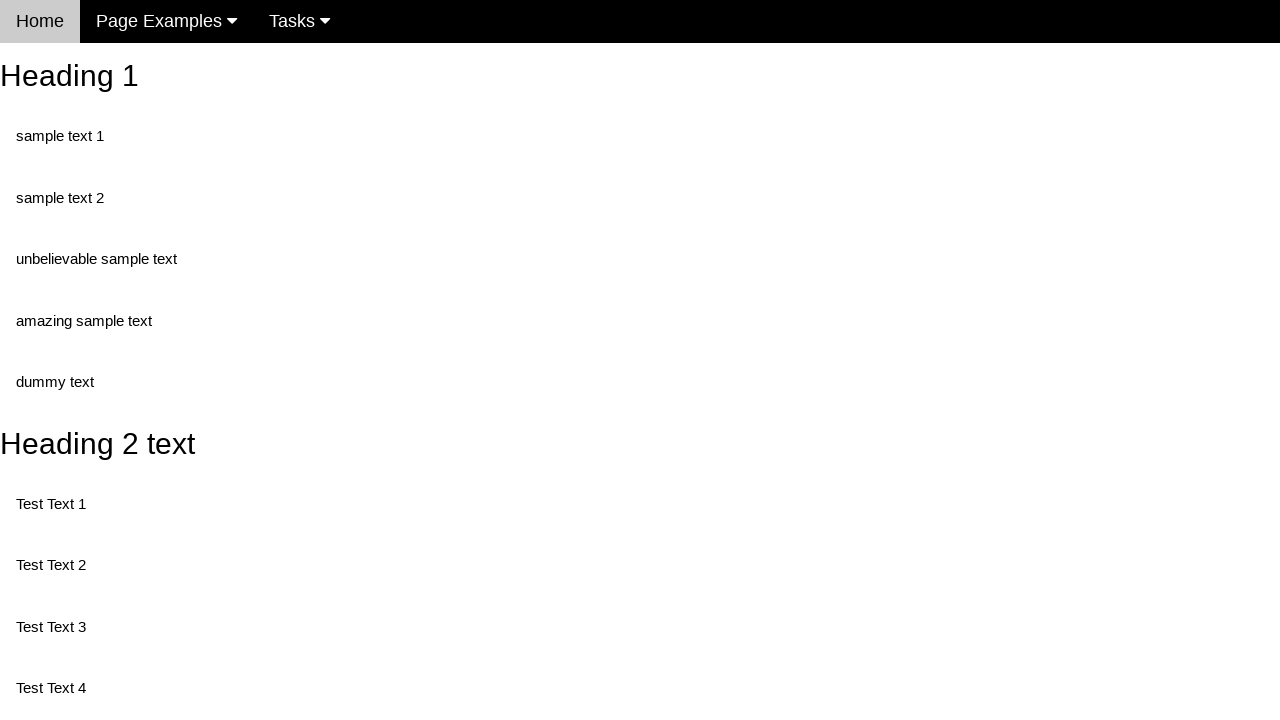